Tests selecting an option from a dropdown menu by clicking on "Option 1" and verifying it is selected

Starting URL: http://the-internet.herokuapp.com/dropdown

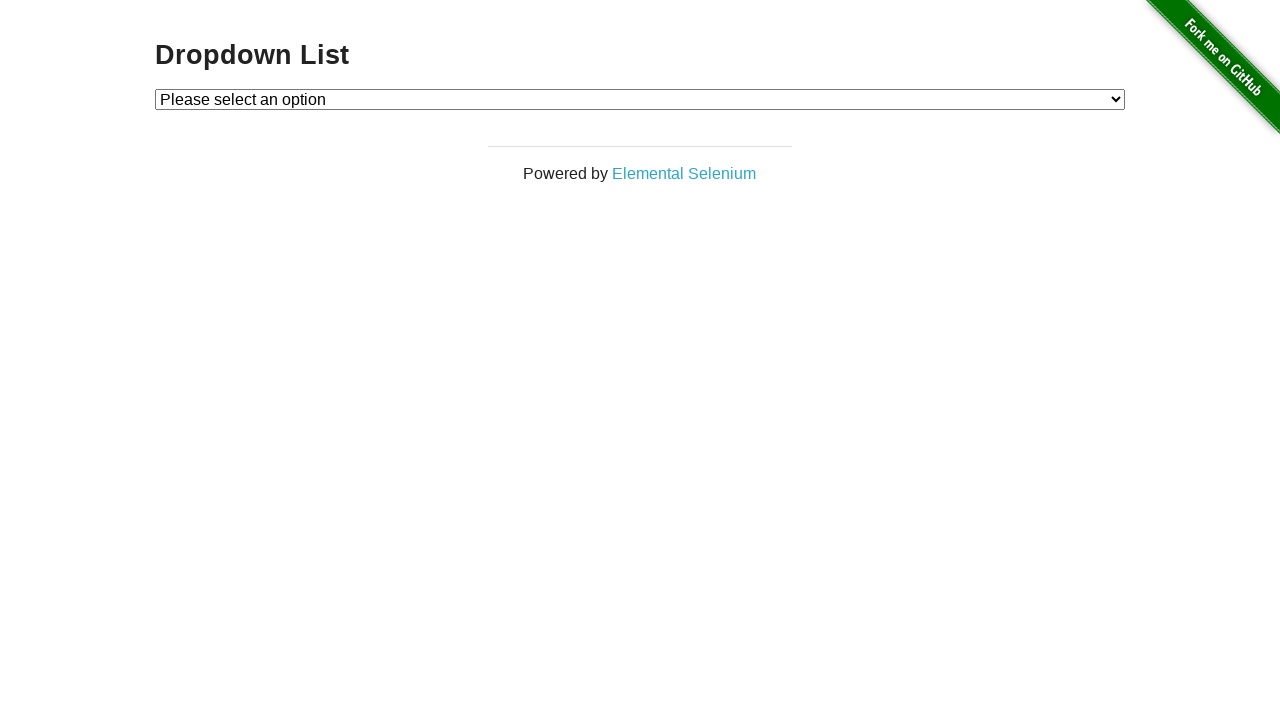

Navigated to dropdown page
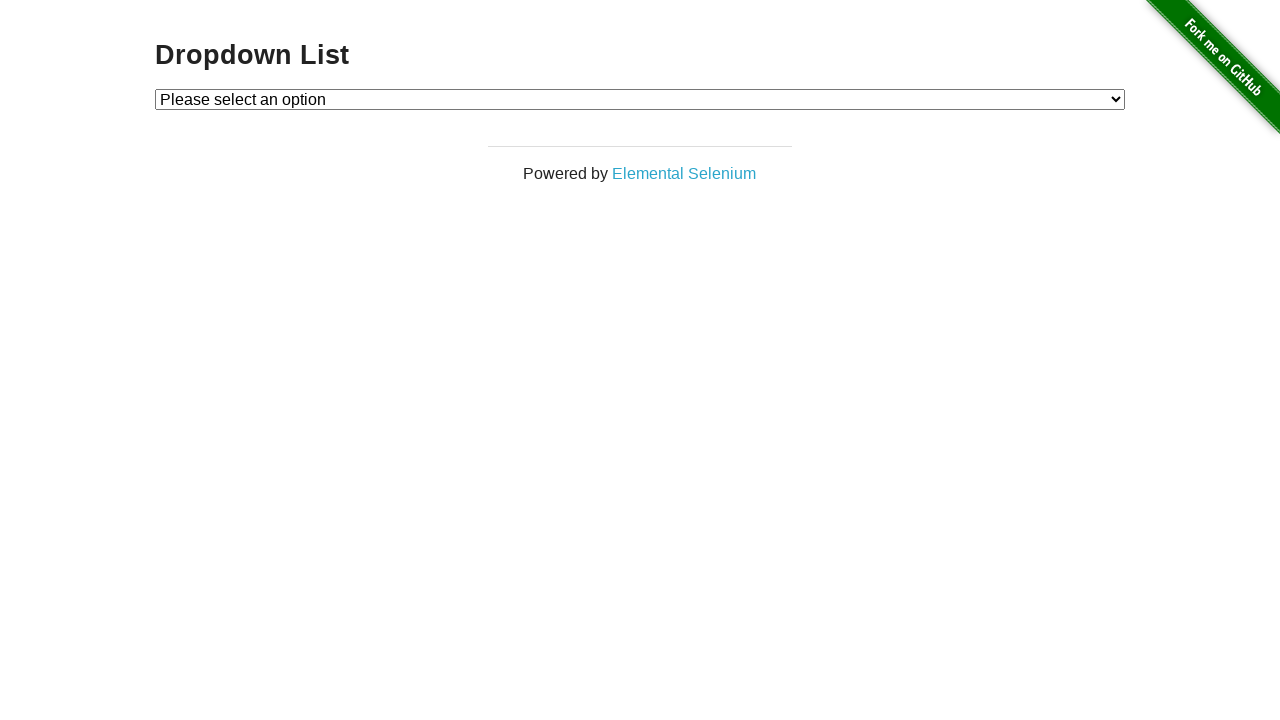

Selected 'Option 1' from dropdown menu on #dropdown
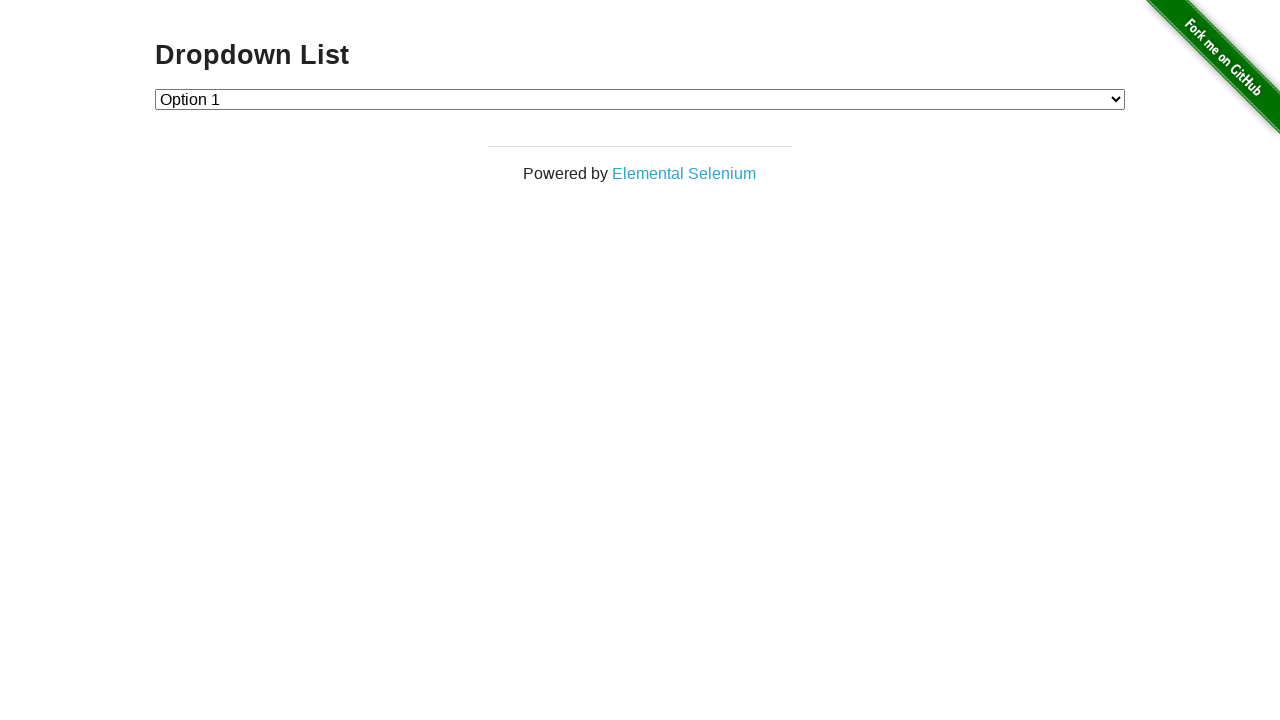

Retrieved selected value from dropdown
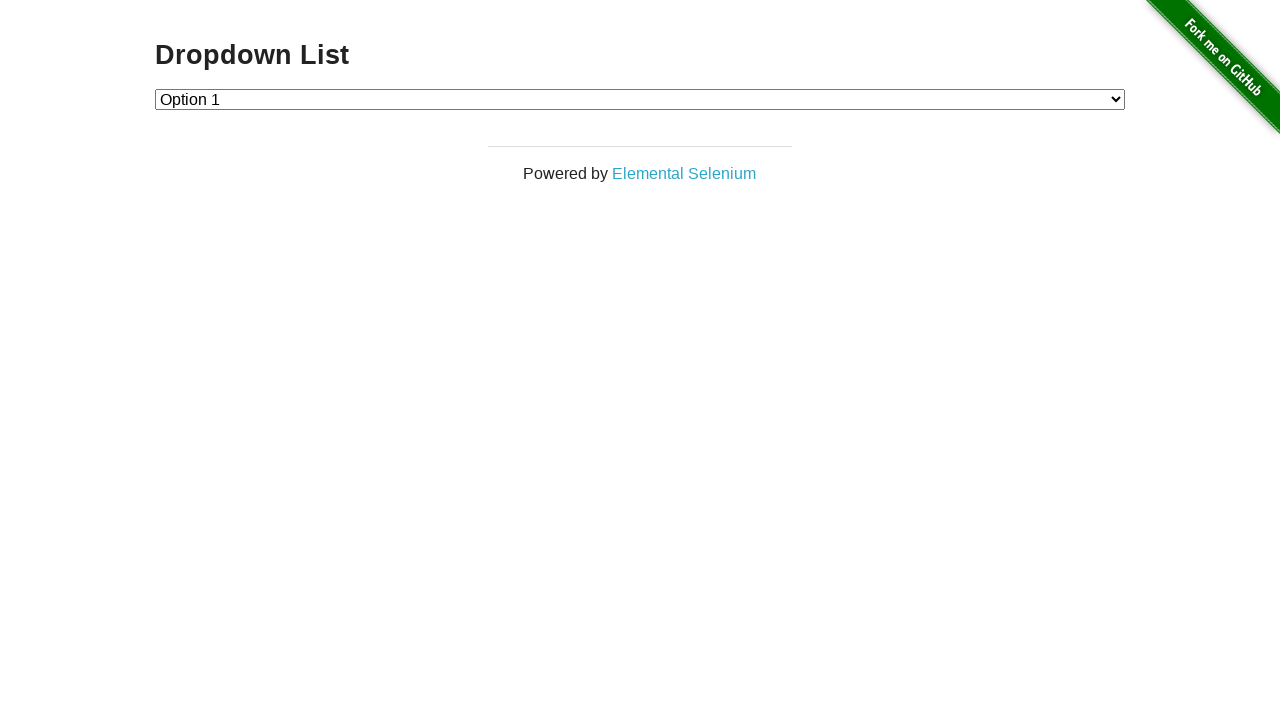

Verified that 'Option 1' is selected (value = '1')
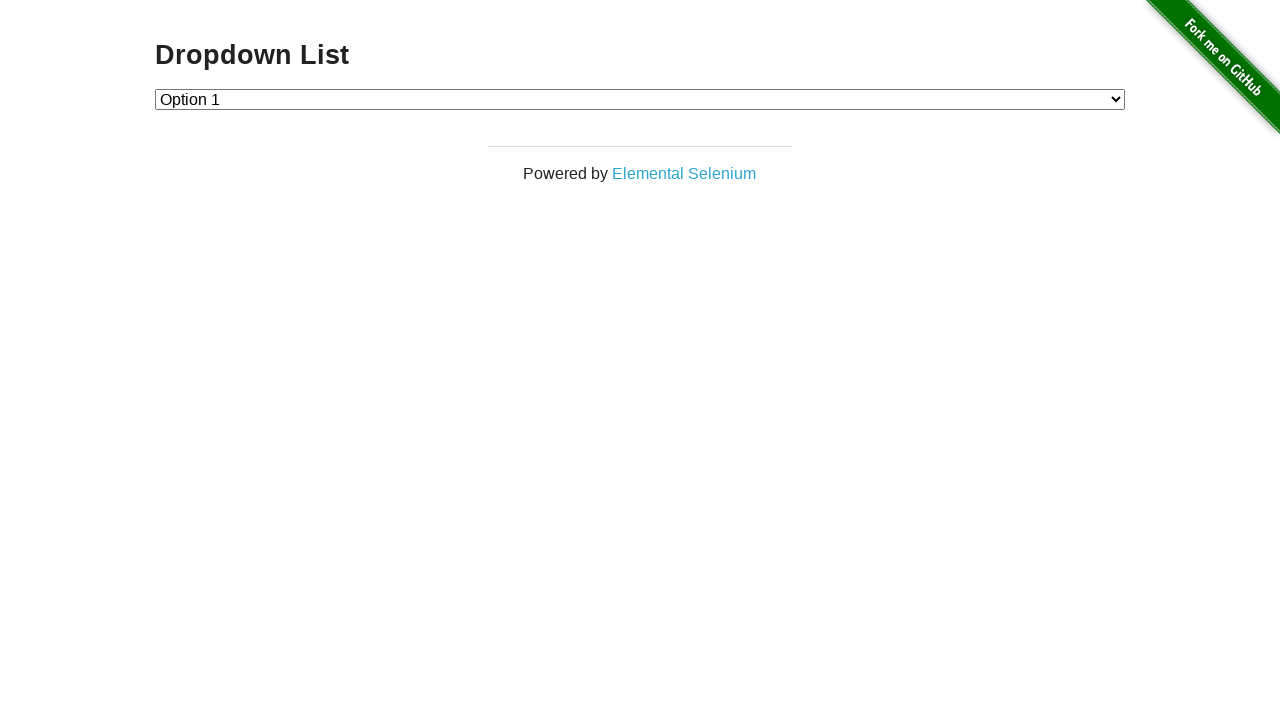

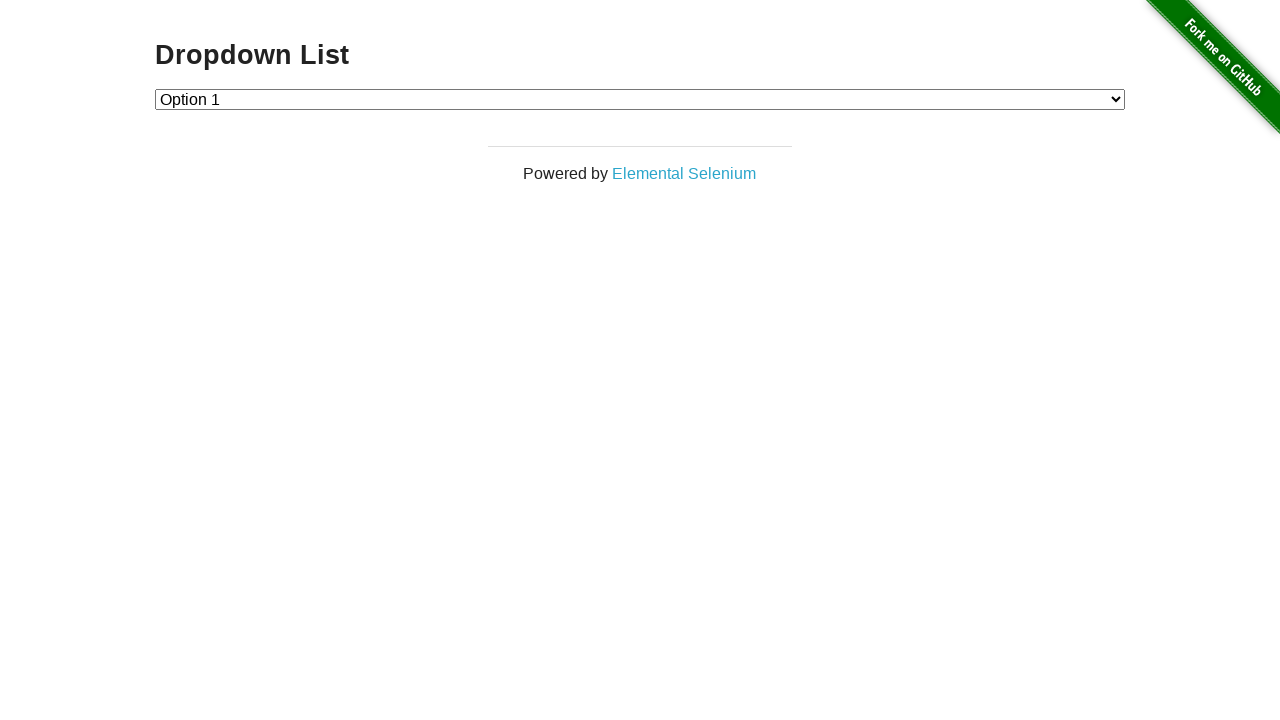